Navigates to Copilot for Xcode GitHub repository

Starting URL: https://github.com/features/copilot

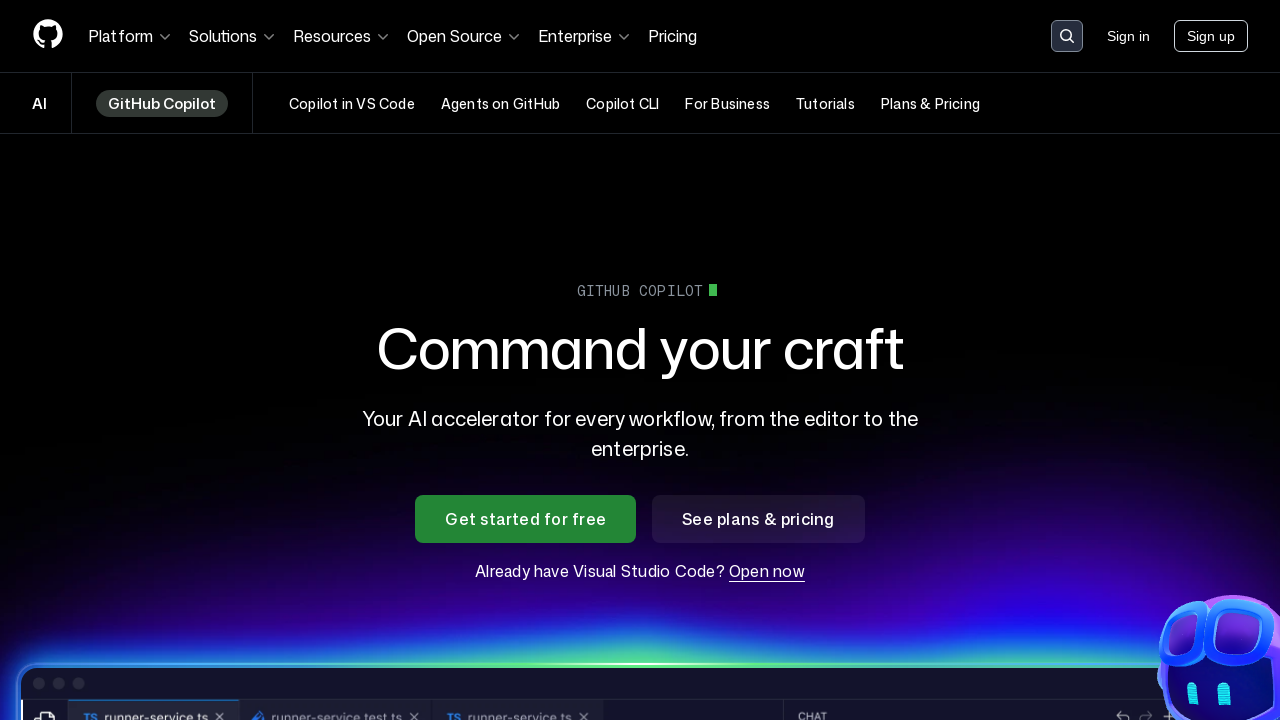

Waited for Xcode link to be visible
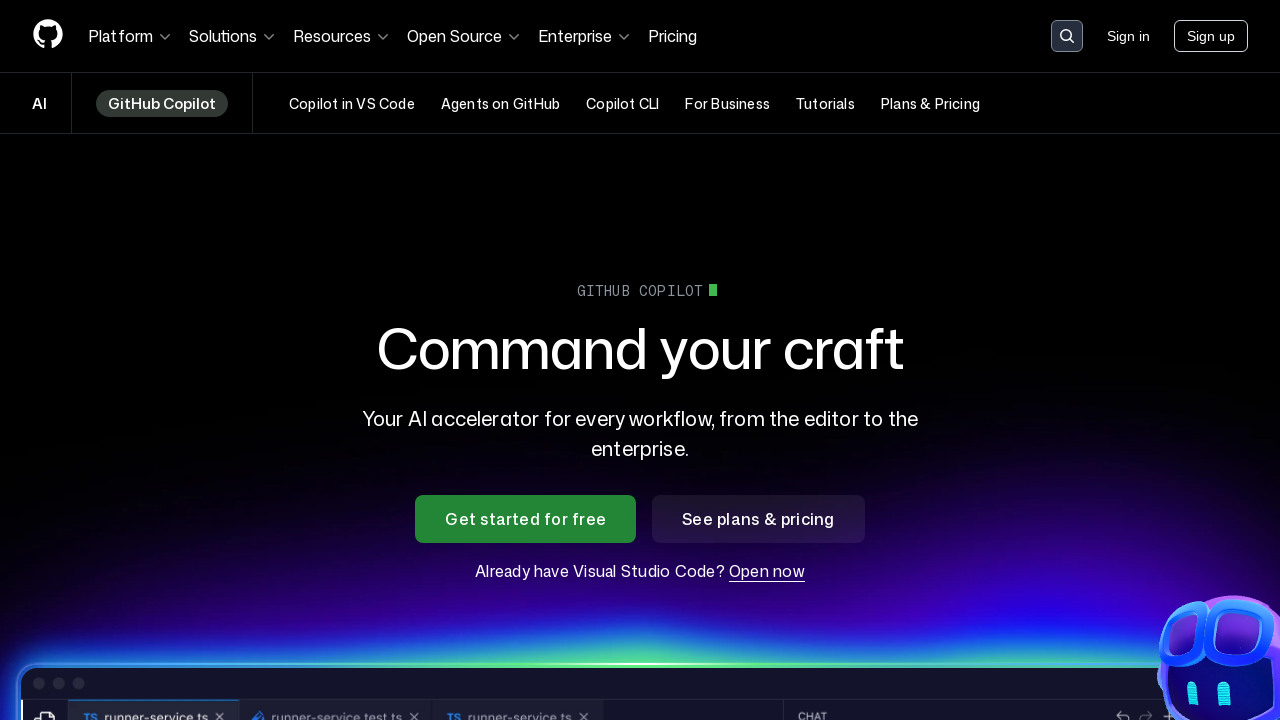

Clicked on Xcode link to navigate to Copilot for Xcode GitHub repository at (511, 361) on a:has-text('Xcode')
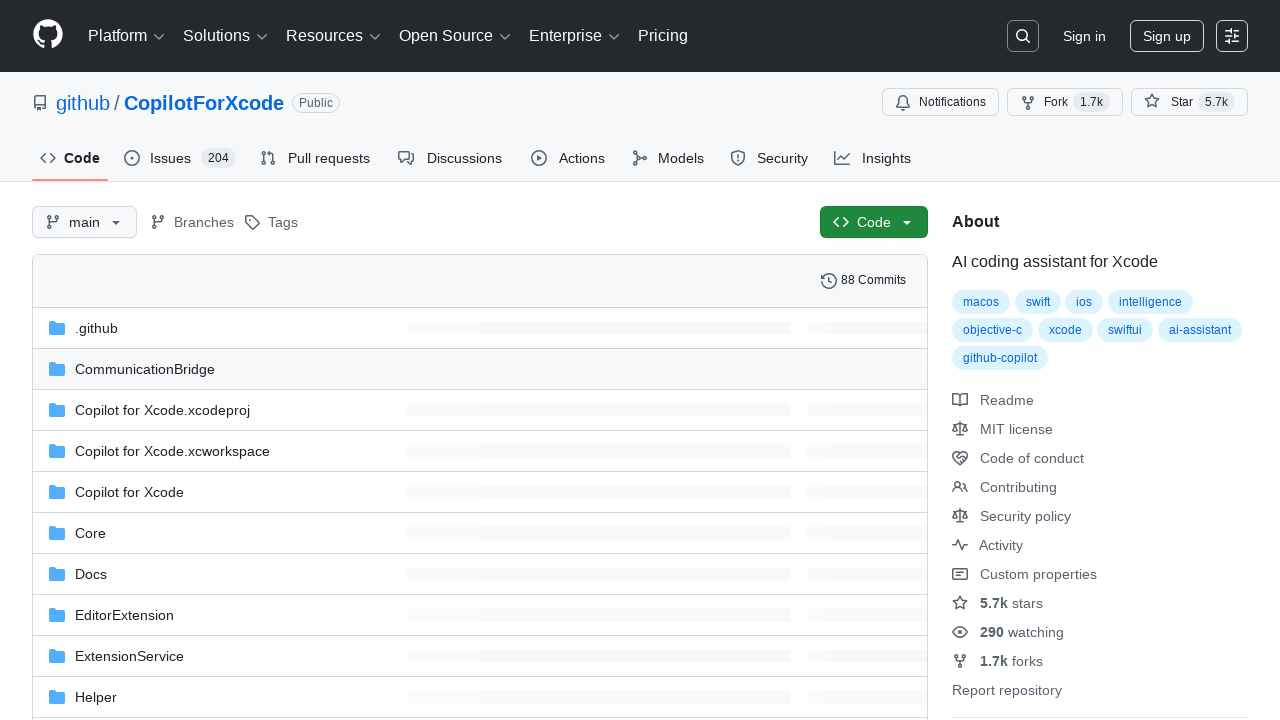

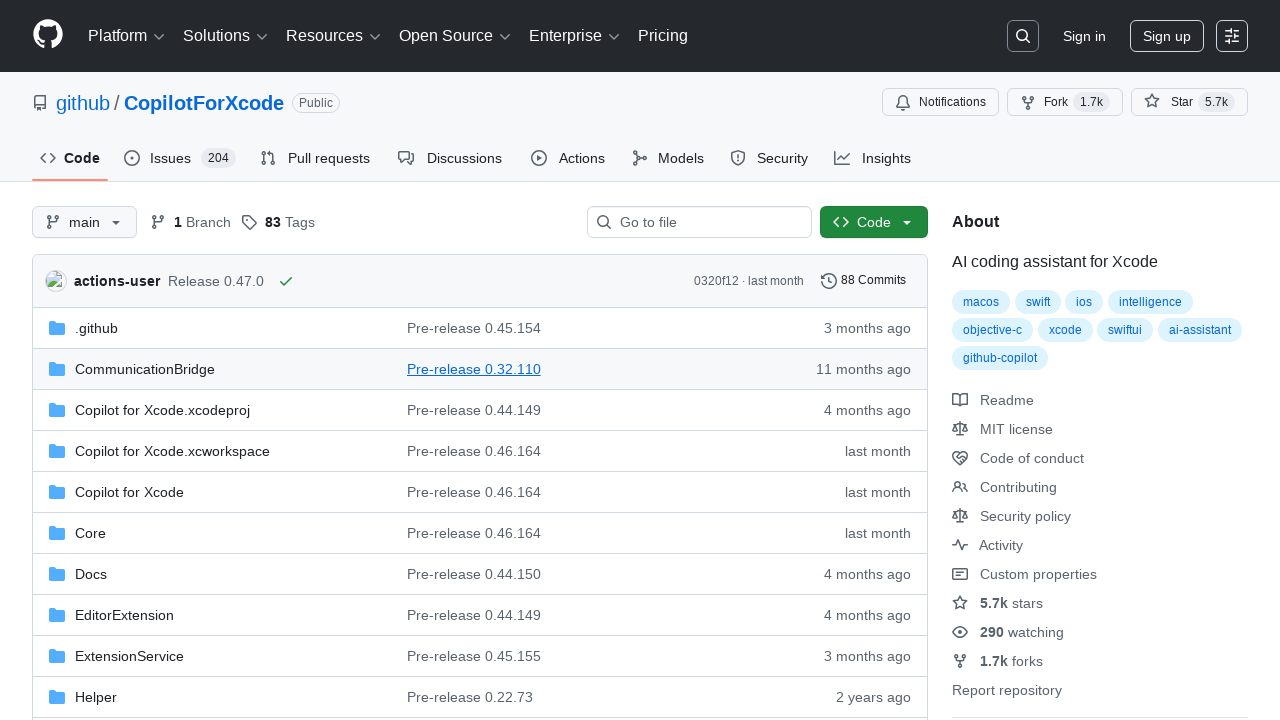